Tests multiple browser windows functionality by clicking a link that opens a new window, switching to the new window, verifying the title, and switching back to the main window.

Starting URL: https://practice.cydeo.com/windows

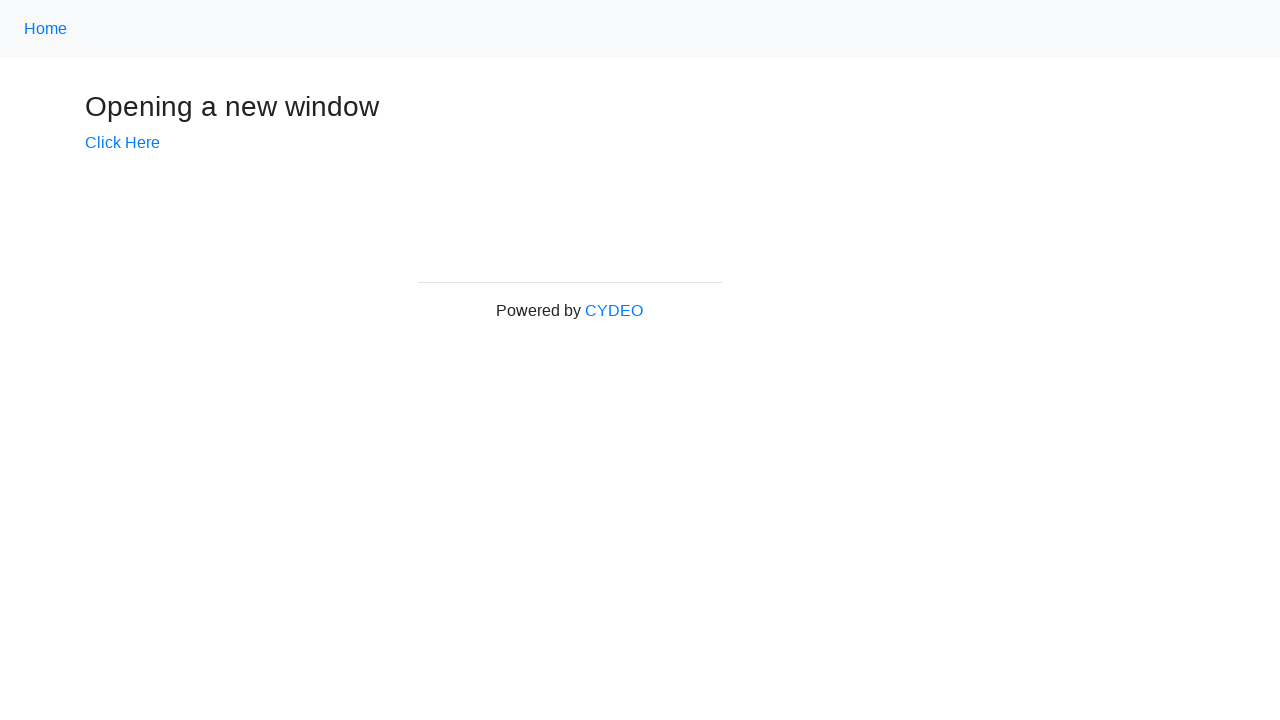

Verified initial page title is 'Windows'
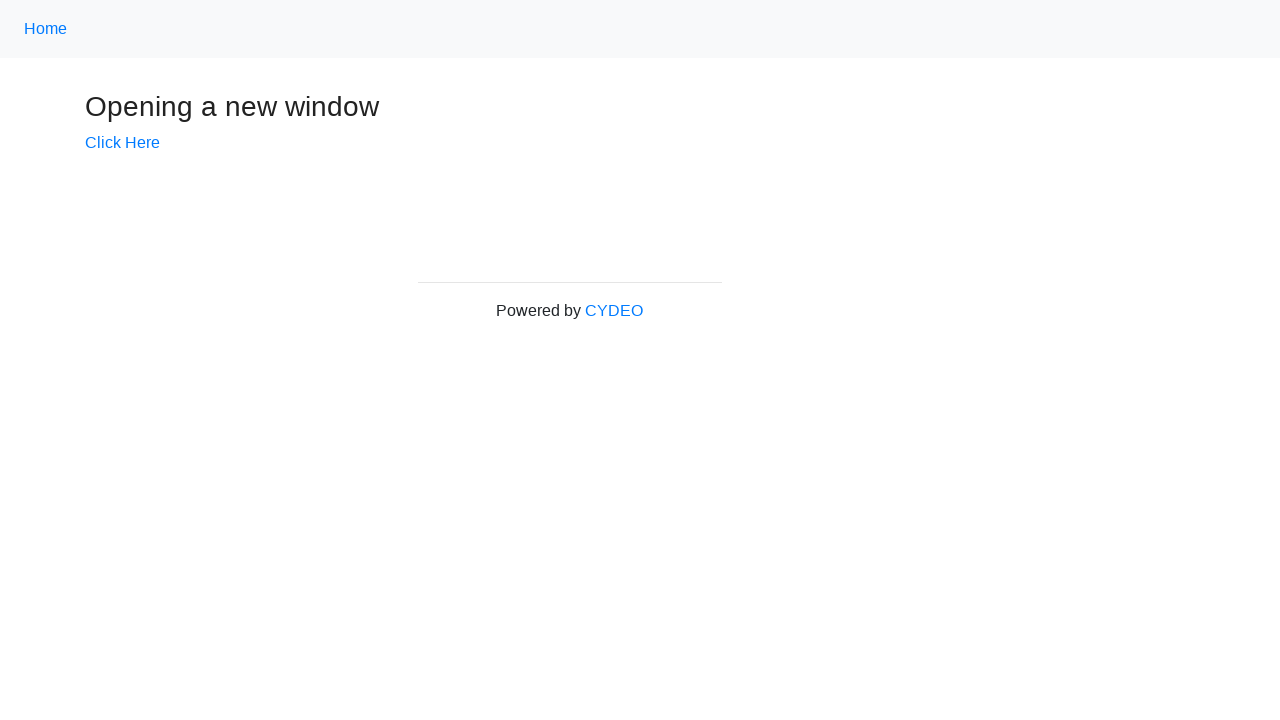

Stored reference to main page
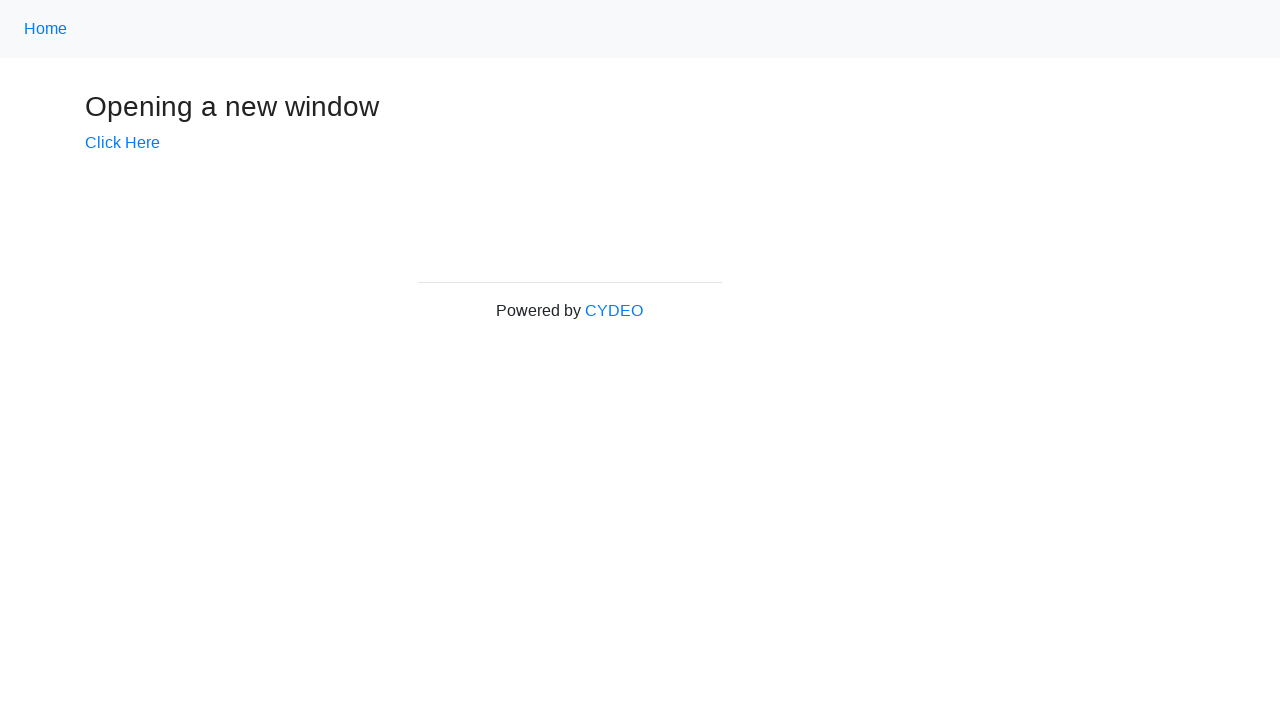

Clicked 'Click Here' link to open new window at (122, 143) on text=Click Here
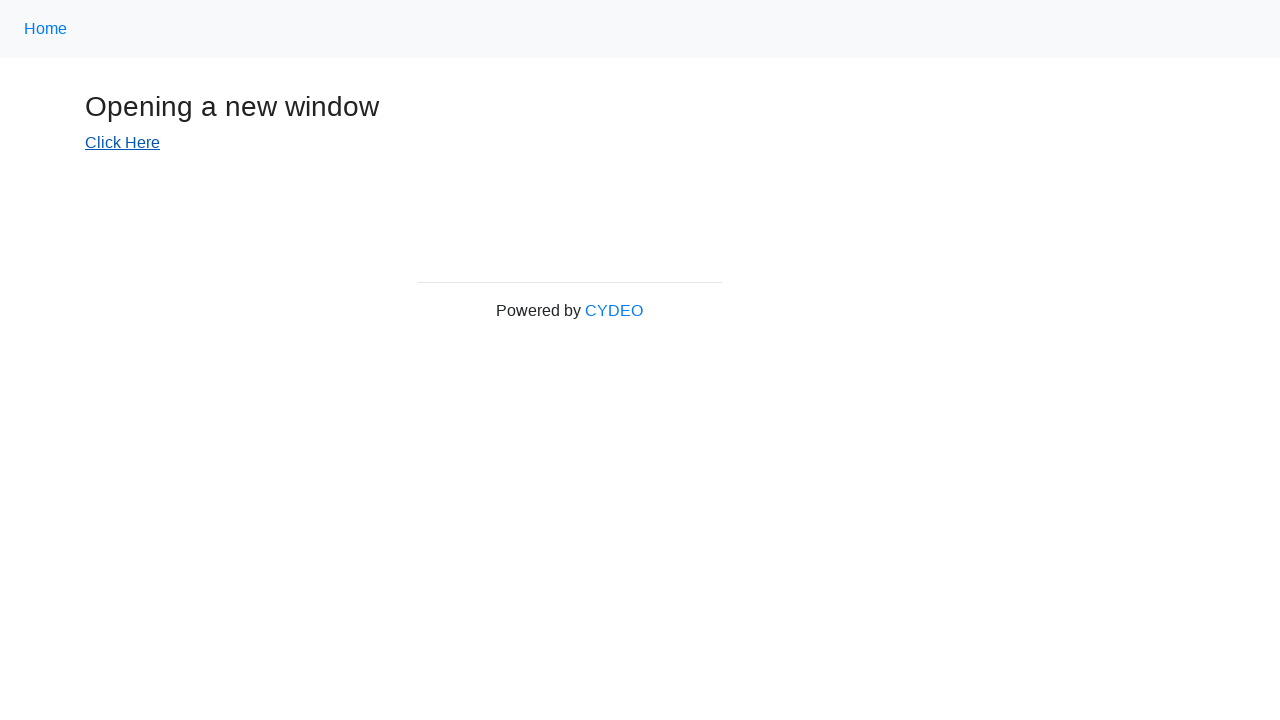

Captured reference to newly opened window
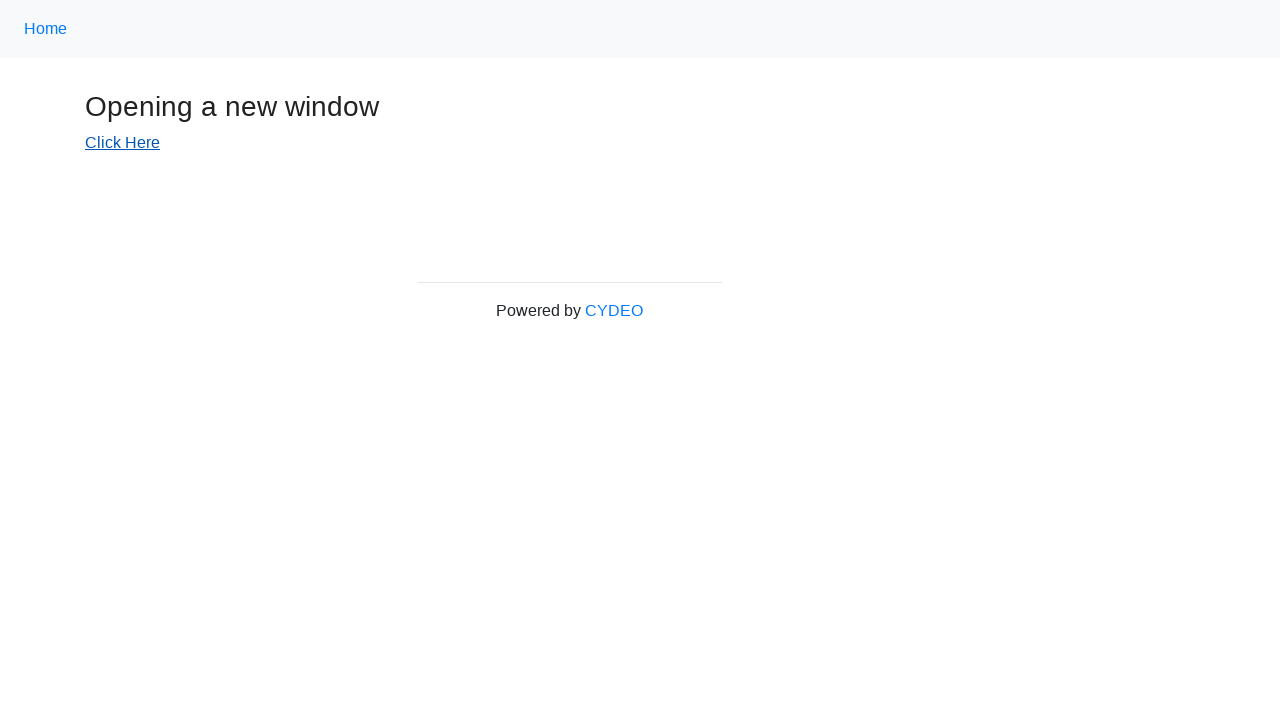

New window finished loading
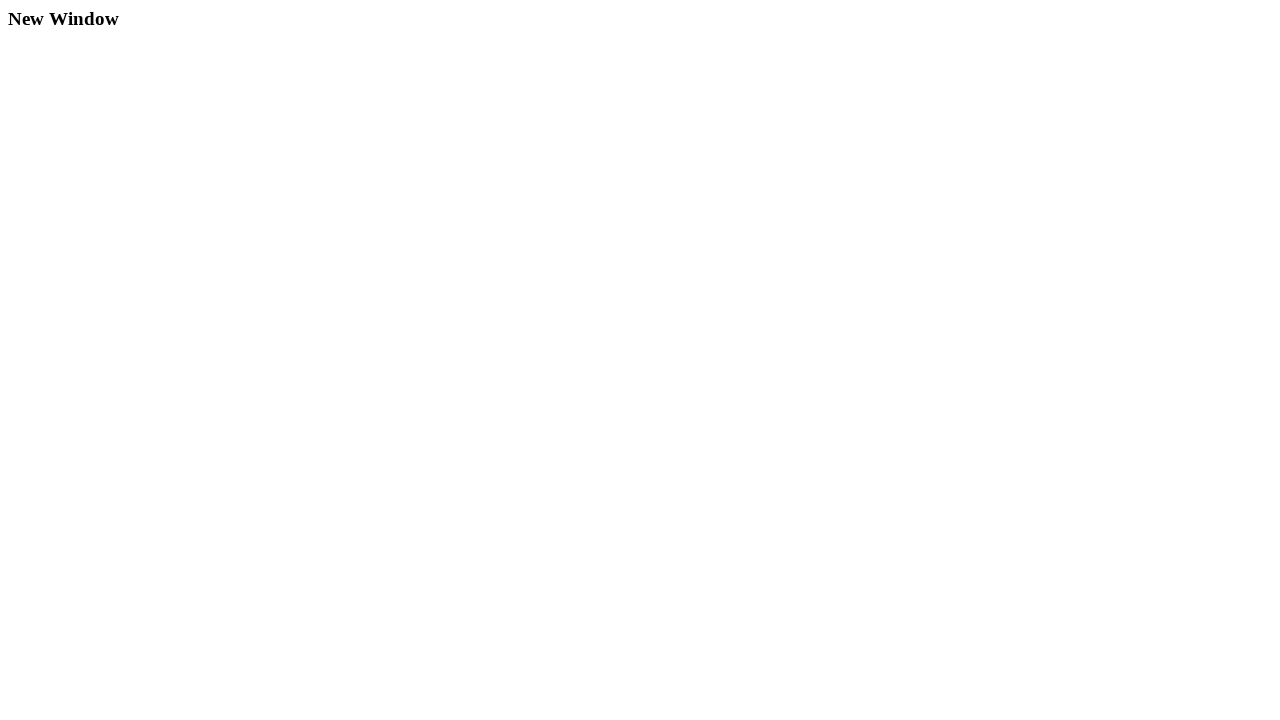

Verified new window title is 'New Window'
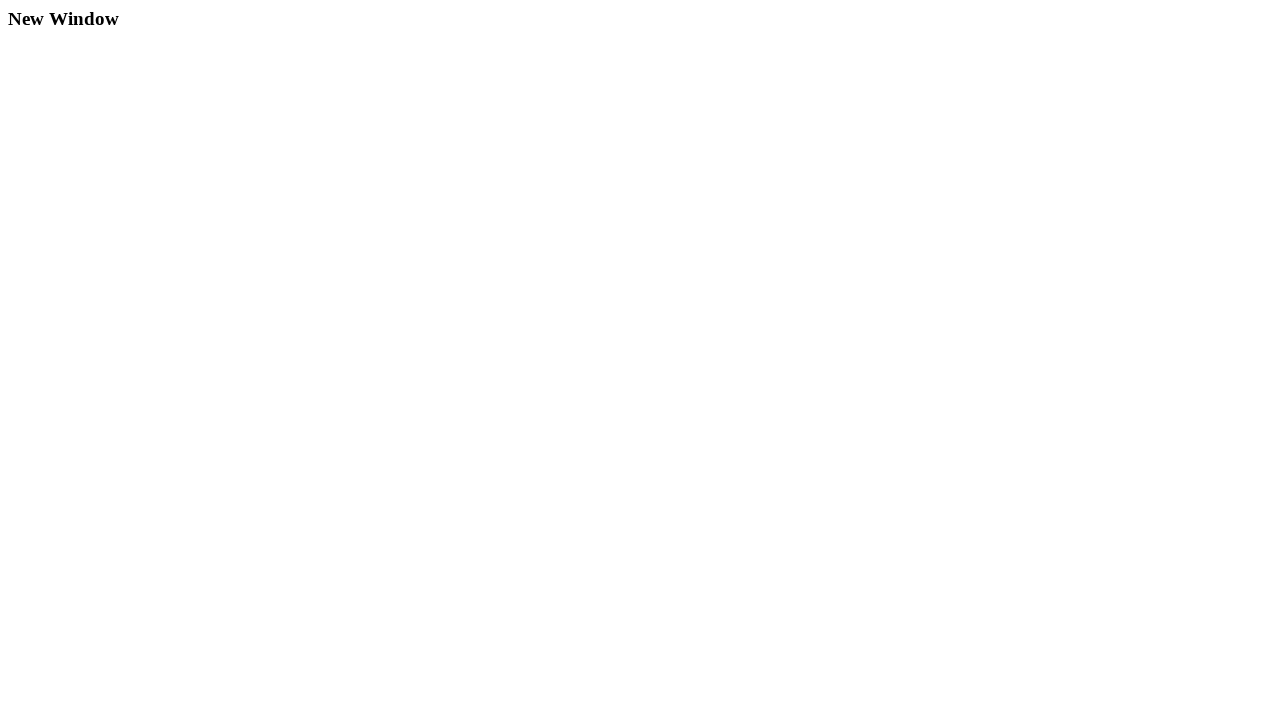

Switched focus back to main window
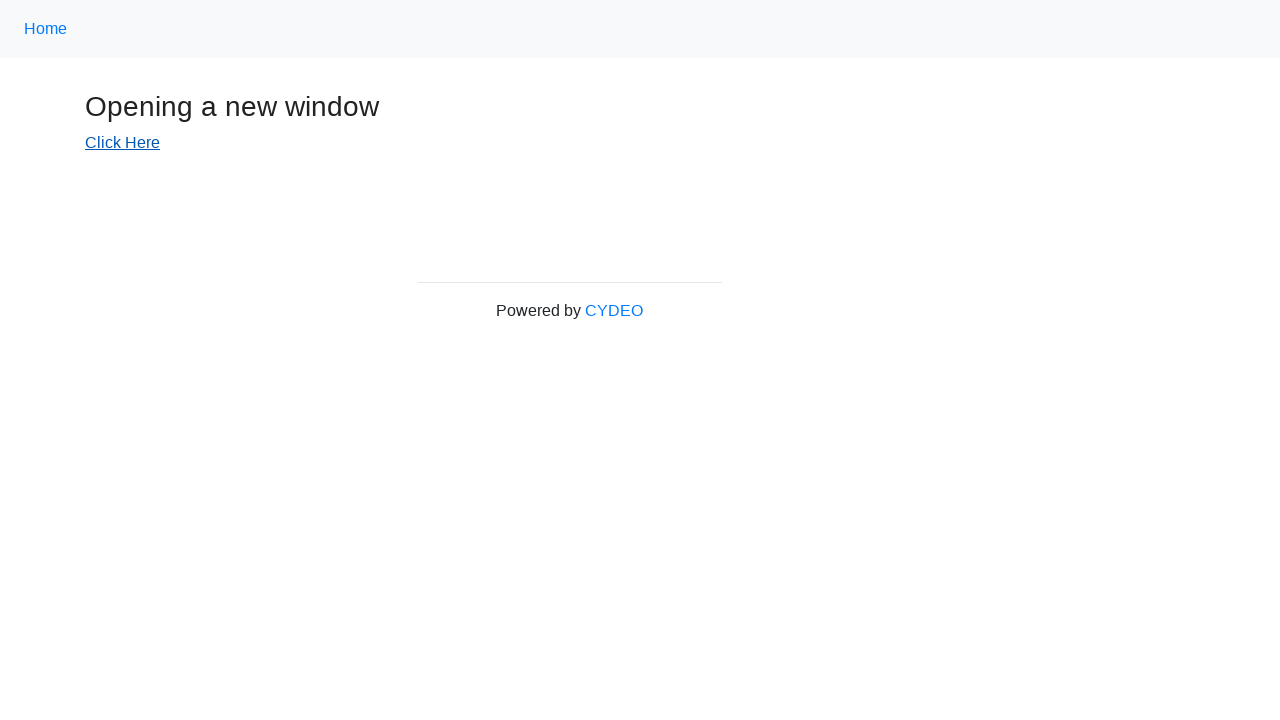

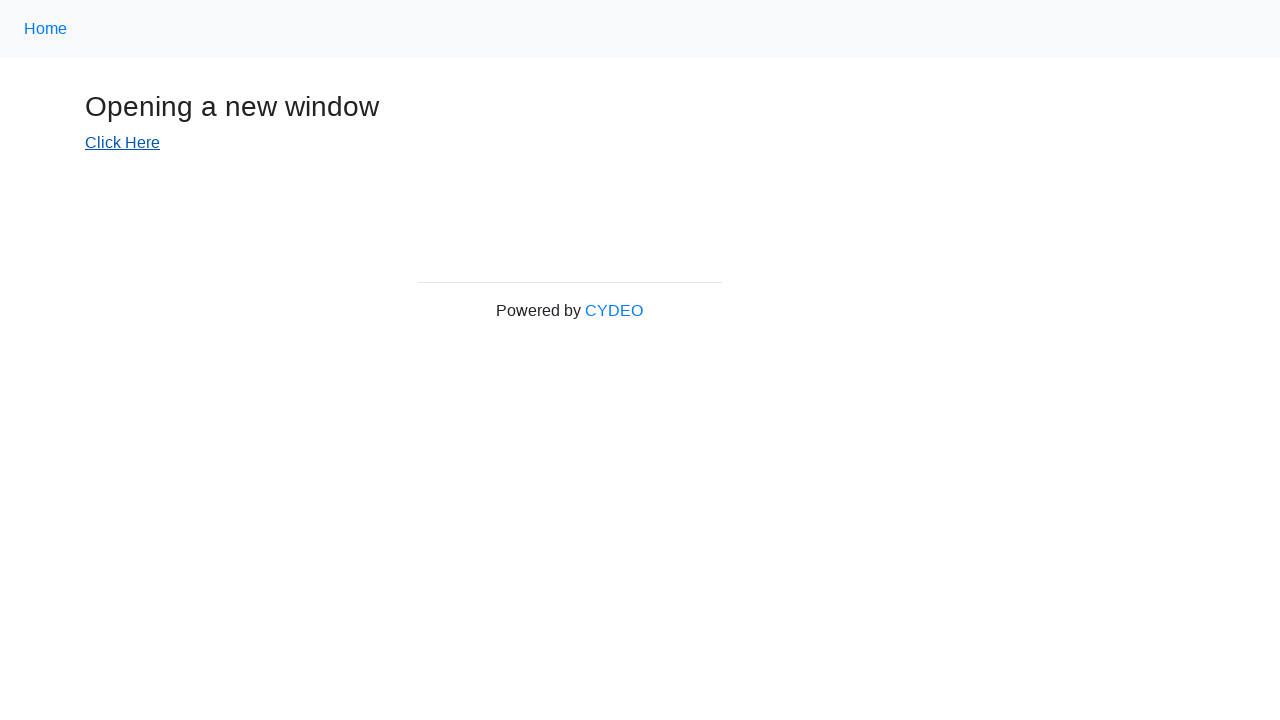